Tests clearing the complete state of all items by toggling twice

Starting URL: https://demo.playwright.dev/todomvc

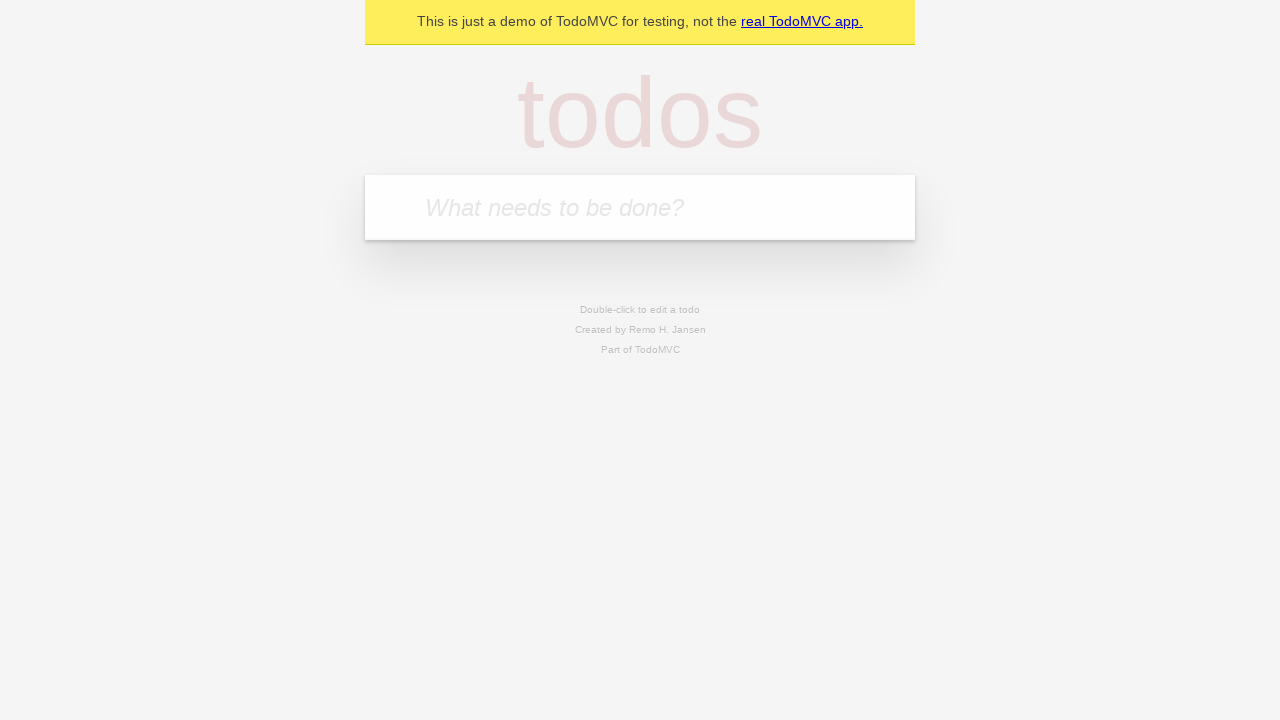

Filled new todo input with 'buy some cheese' on .new-todo
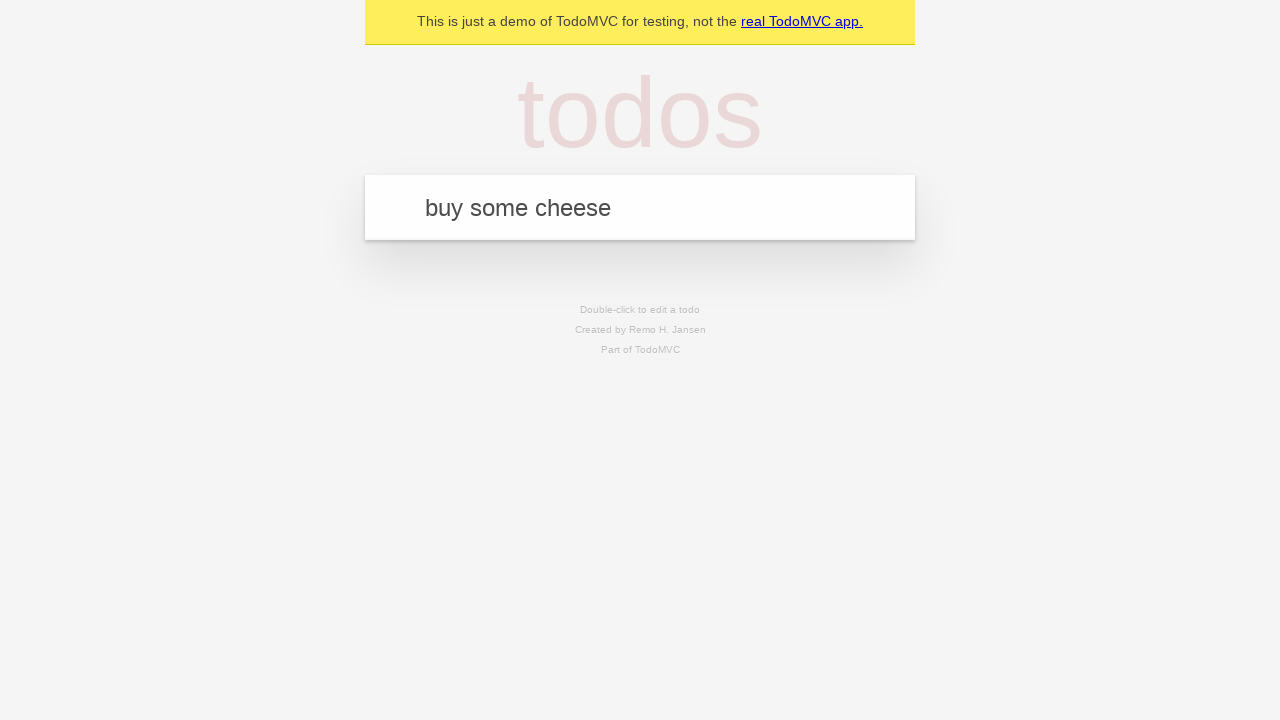

Pressed Enter to create first todo item on .new-todo
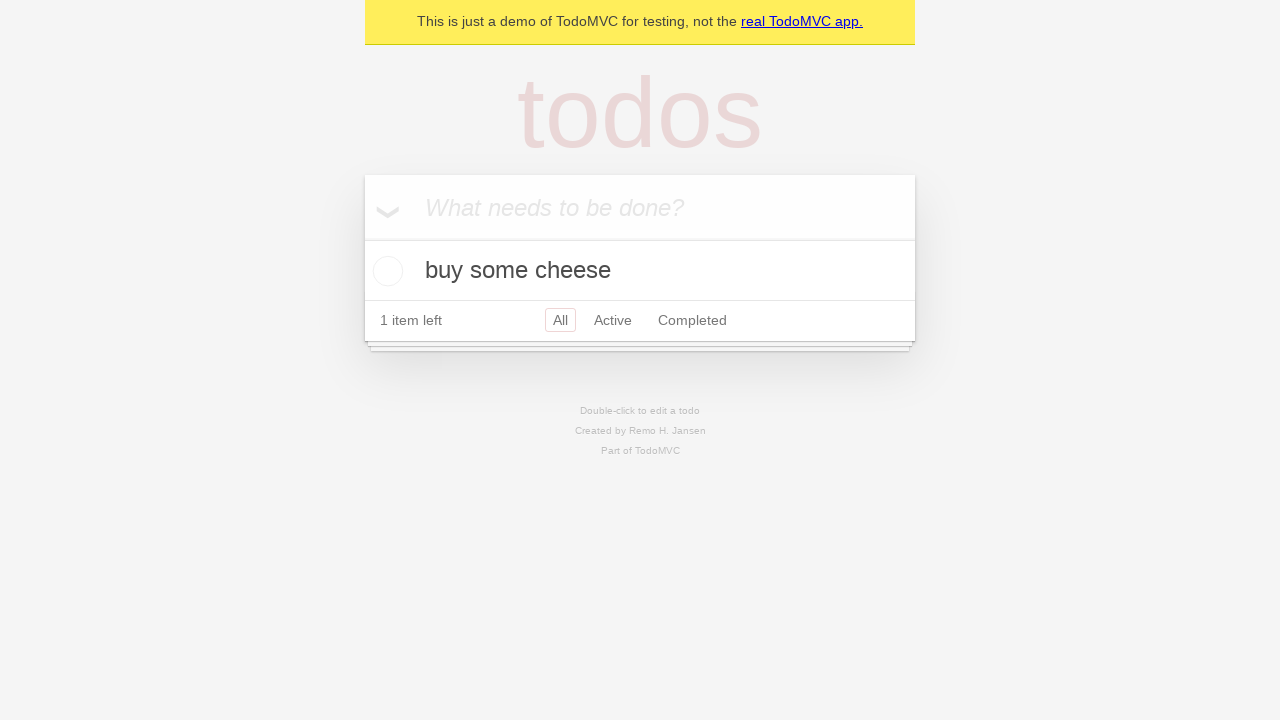

Filled new todo input with 'feed the cat' on .new-todo
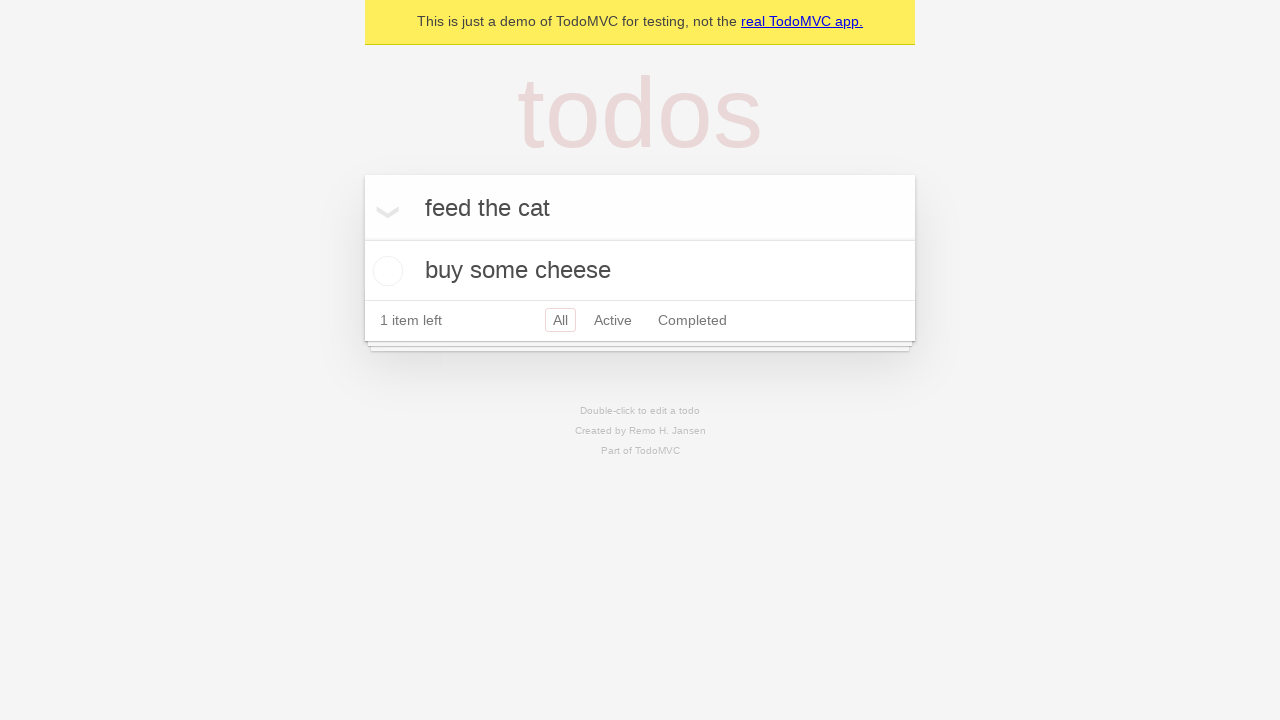

Pressed Enter to create second todo item on .new-todo
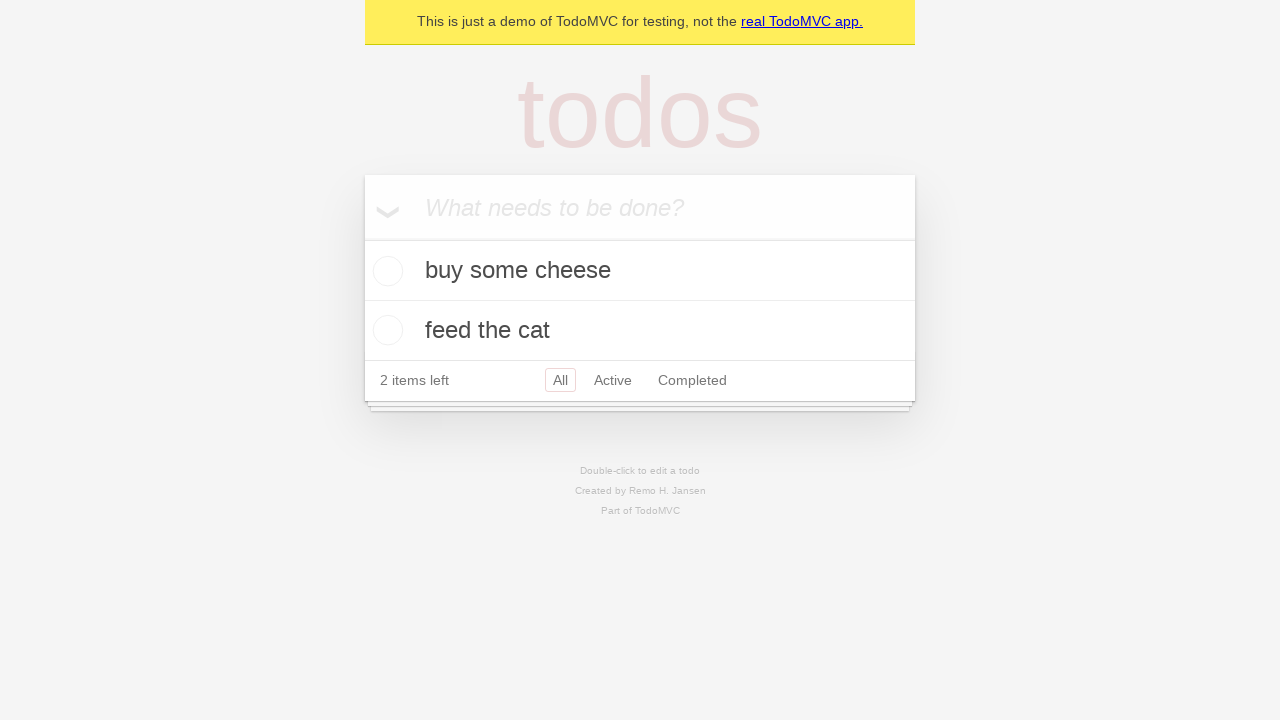

Filled new todo input with 'book a doctors appointment' on .new-todo
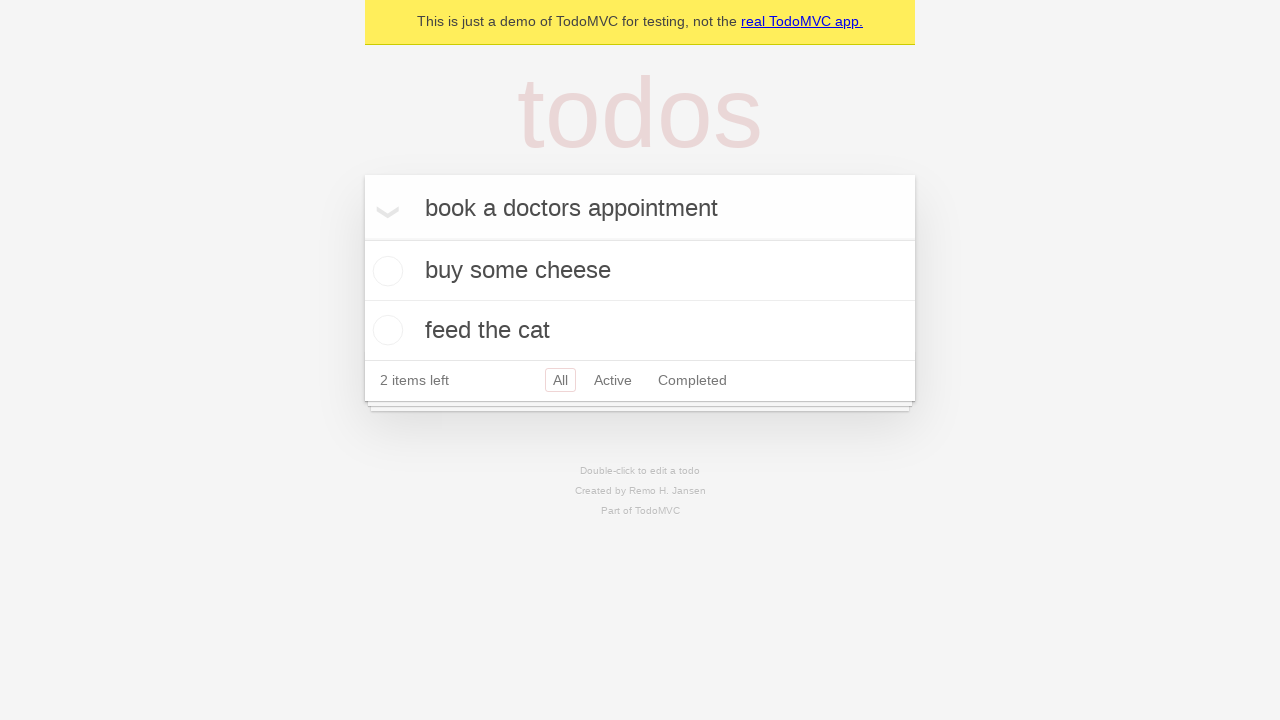

Pressed Enter to create third todo item on .new-todo
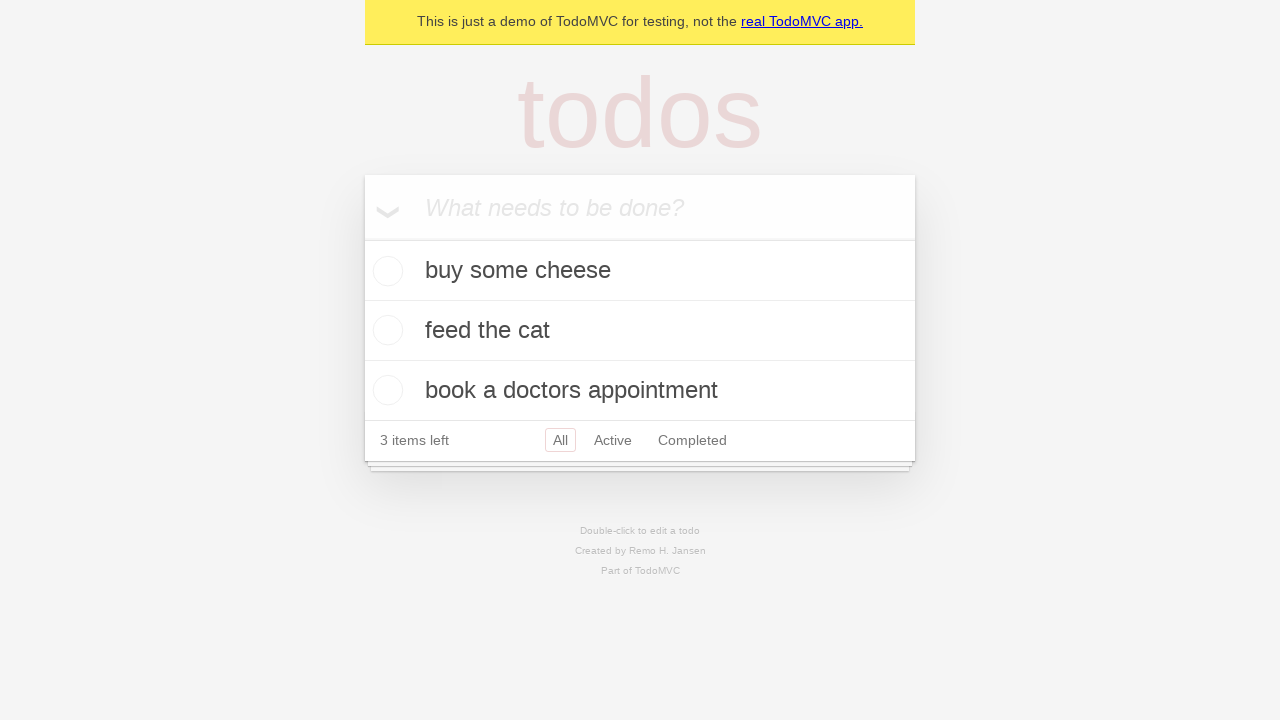

Clicked toggle-all to mark all items as complete at (382, 206) on label[for="toggle-all"]
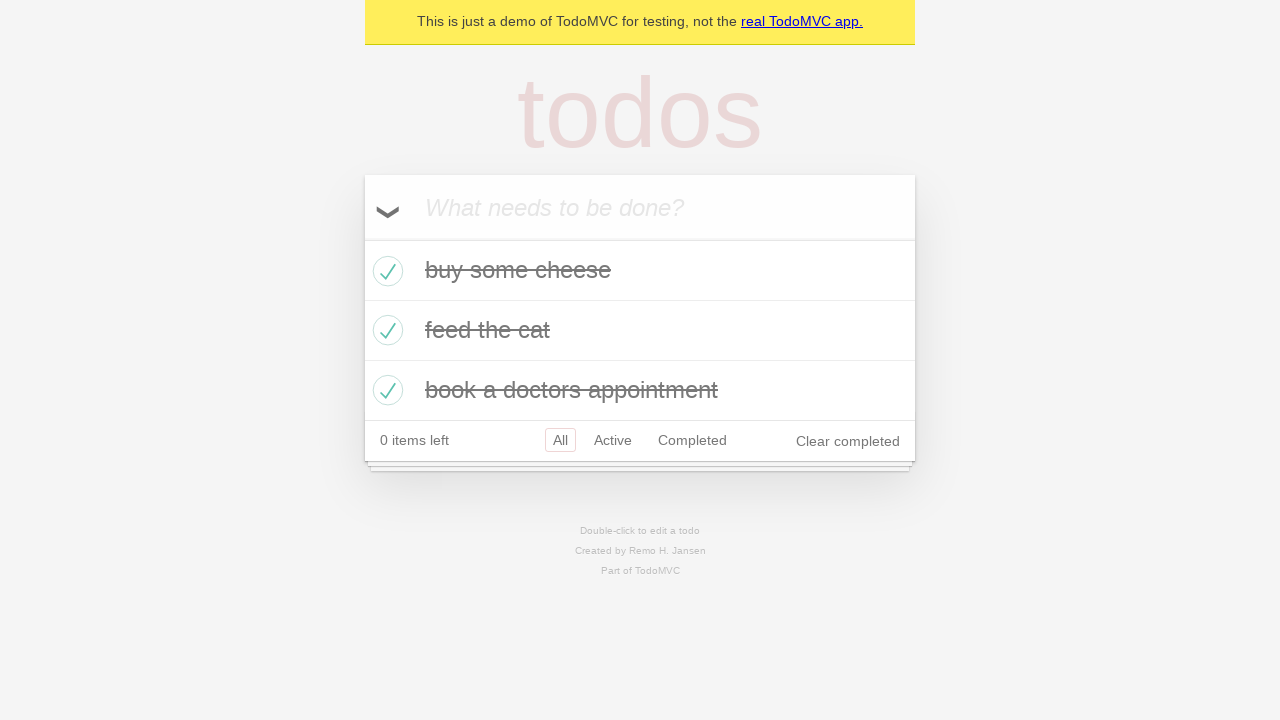

Clicked toggle-all again to uncheck all completed items at (382, 206) on label[for="toggle-all"]
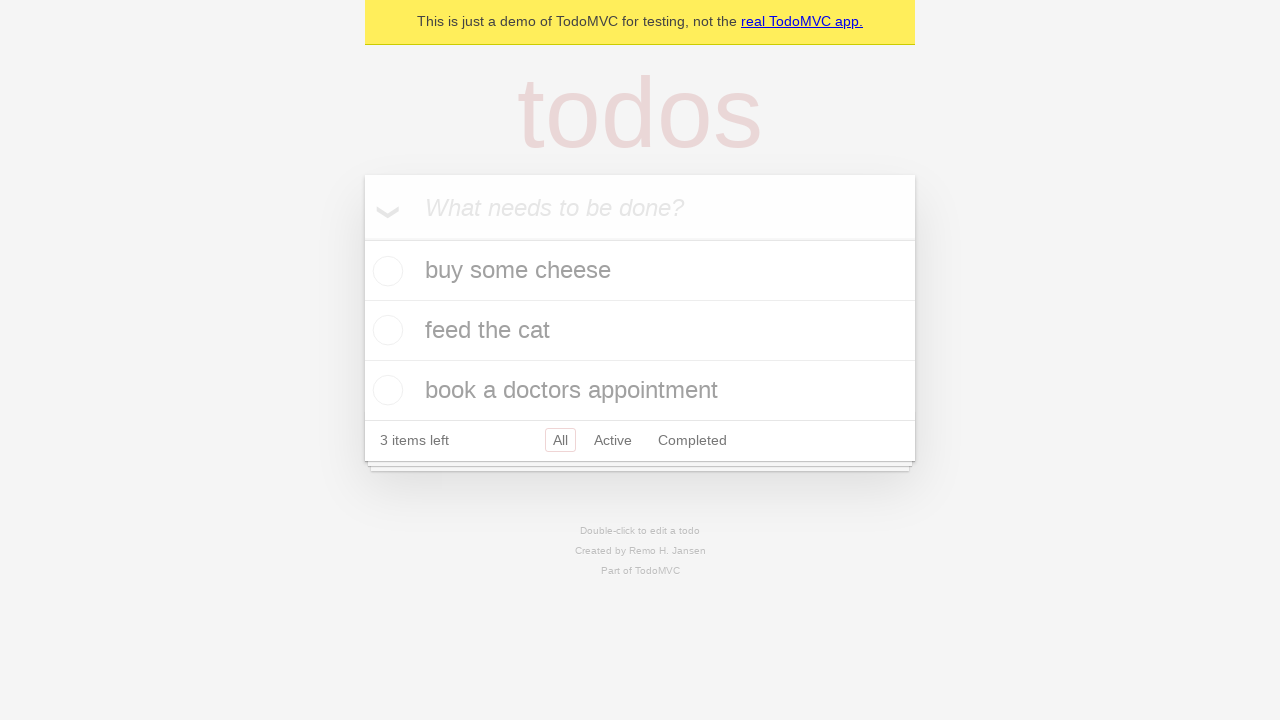

Verified todo list items are present with no completed state
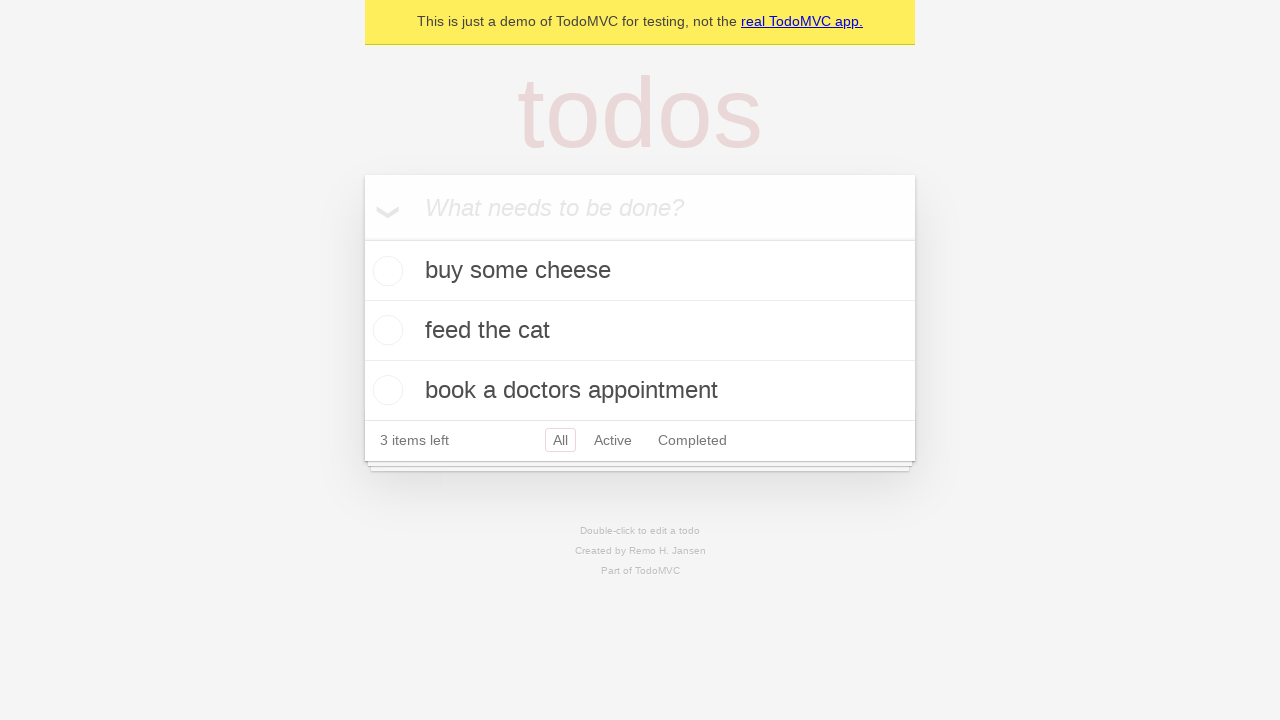

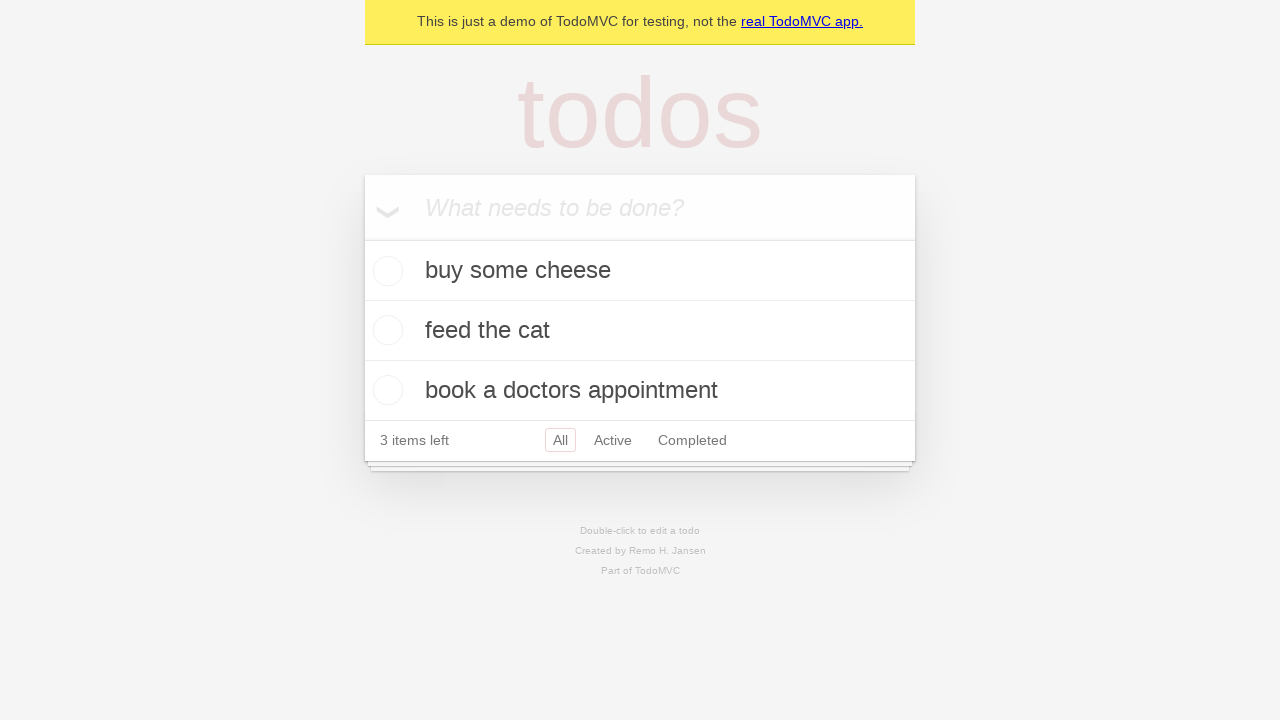